Tests network request interception and modification by replacing URL parameters, then navigating to the library section and verifying the displayed text

Starting URL: https://rahulshettyacademy.com/angularAppdemo/

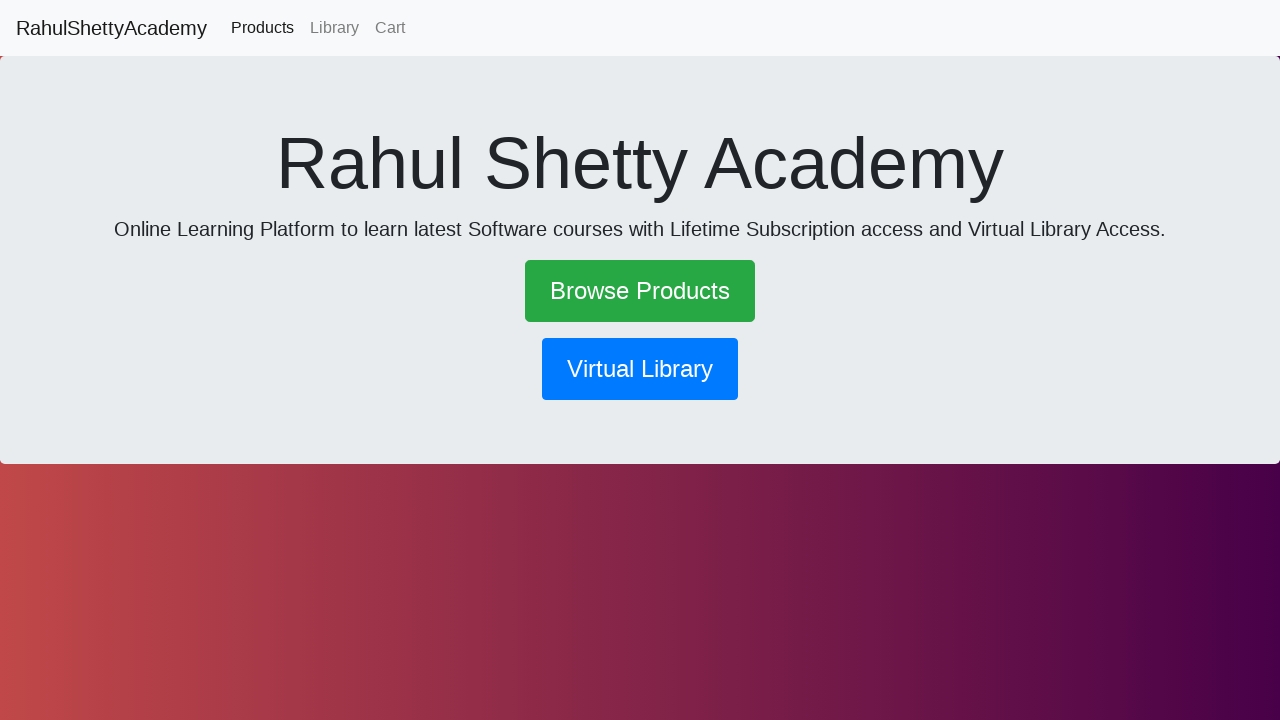

Set up route interception to replace 'shetty' parameter with 'BadGuy' in network requests
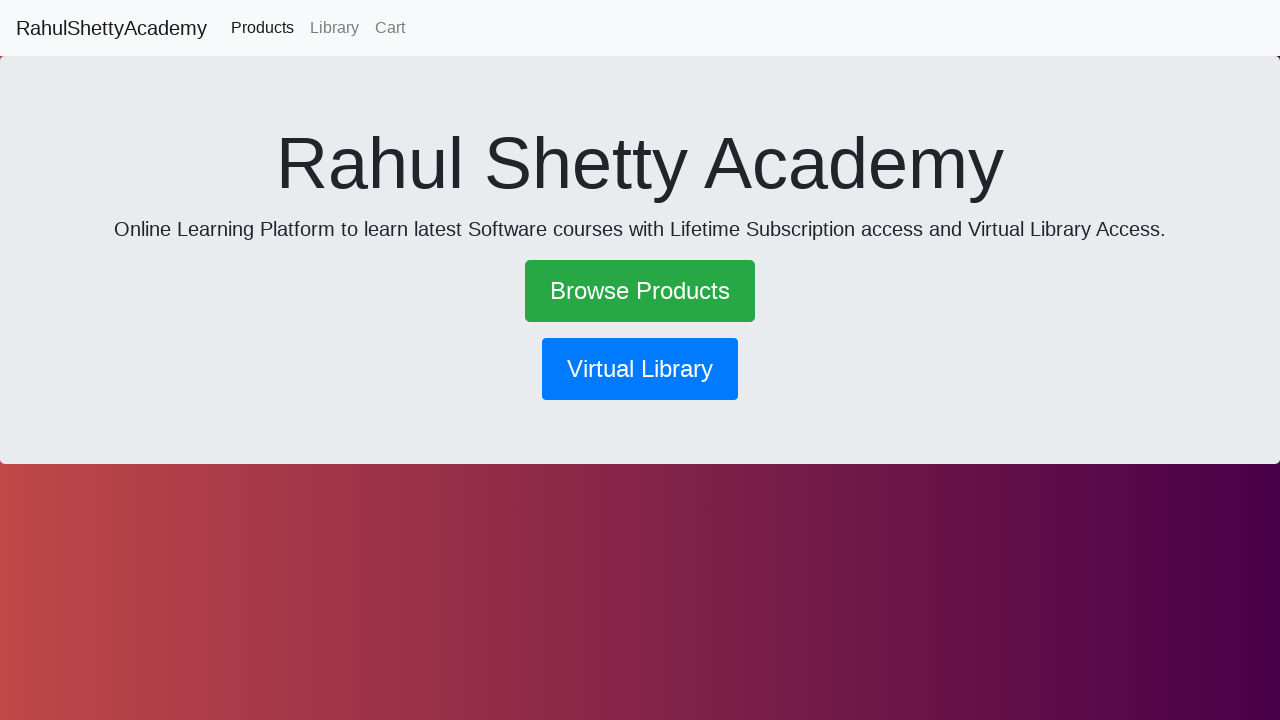

Clicked library button to navigate to library section at (640, 369) on button[routerlink*='library']
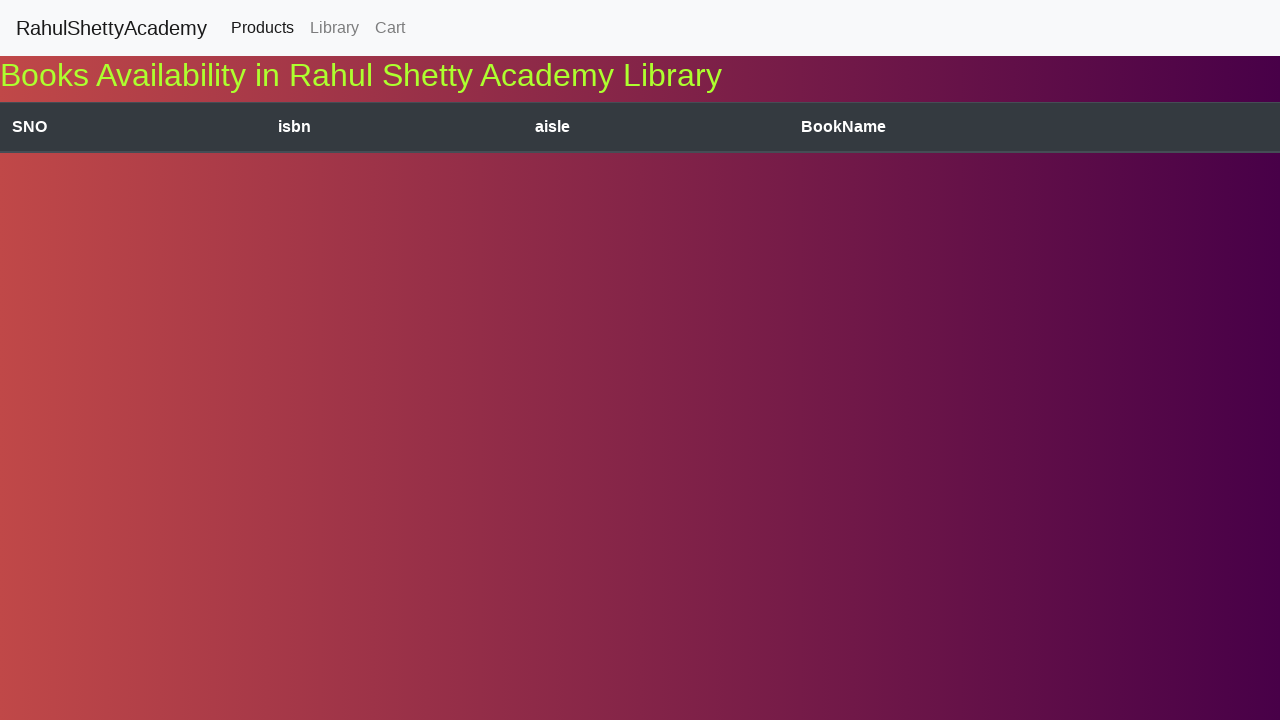

Waited for paragraph content to load
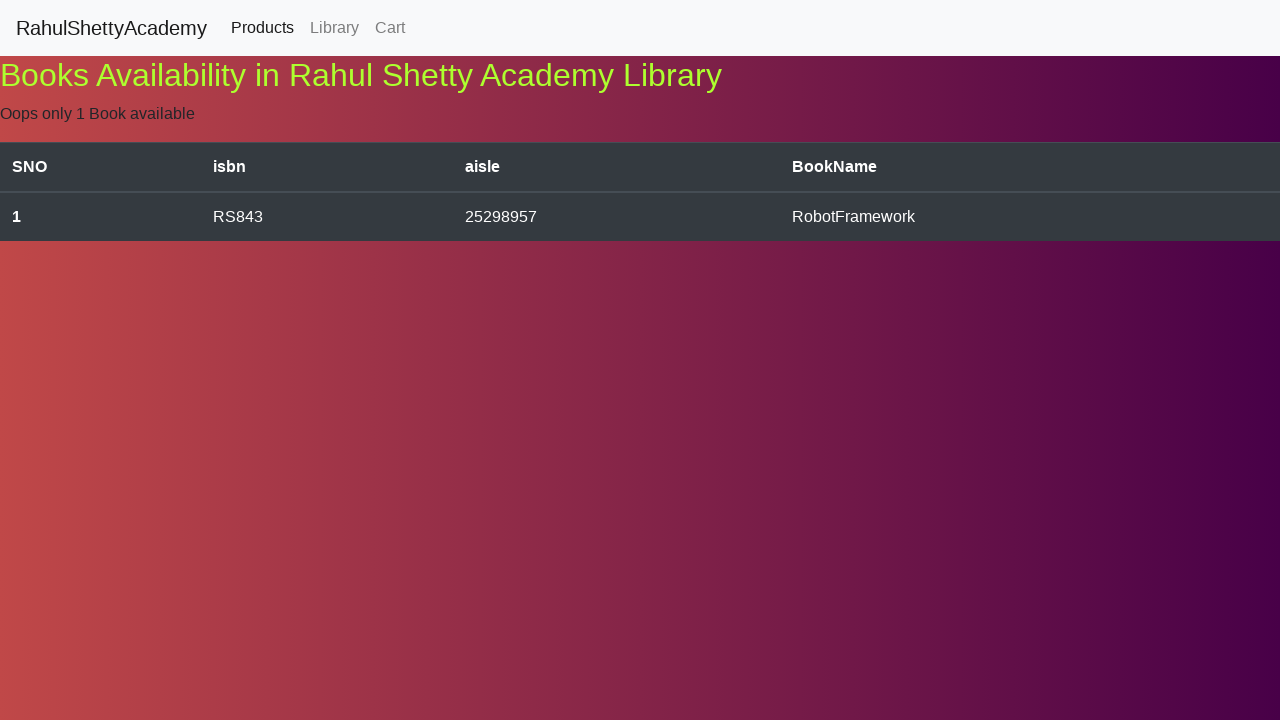

Retrieved paragraph text: Oops only 1 Book available
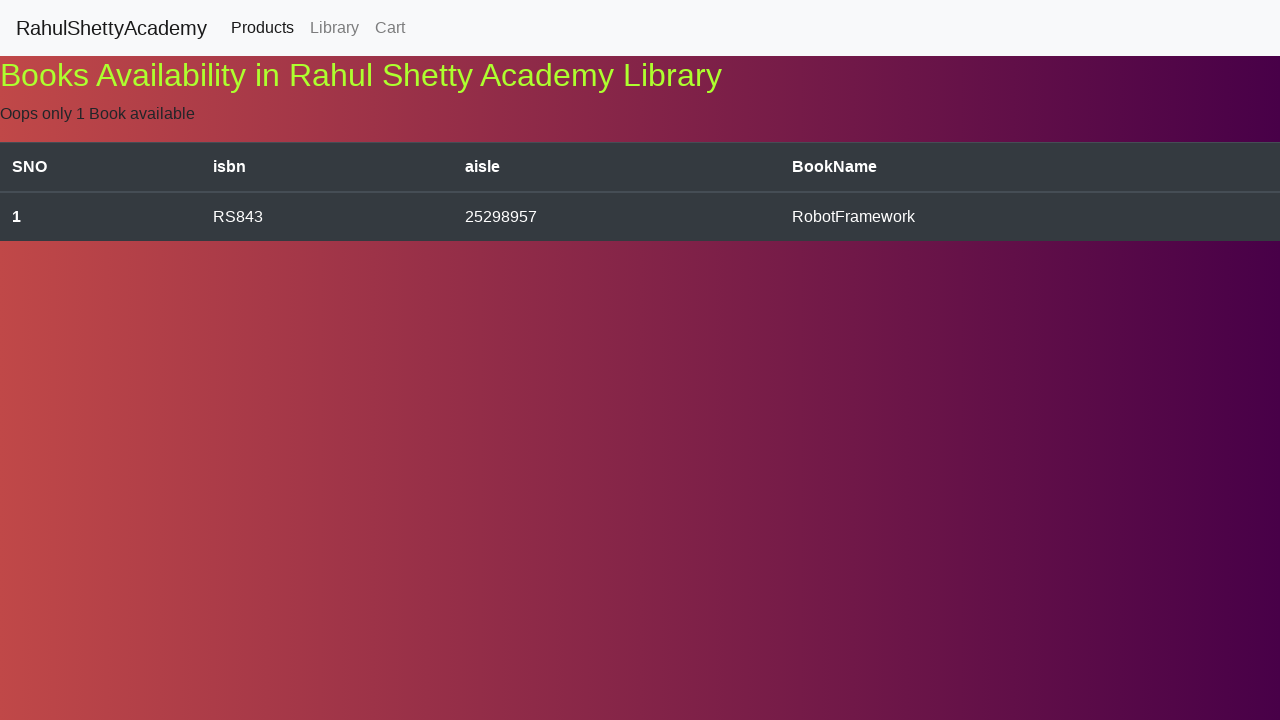

Printed paragraph text to console
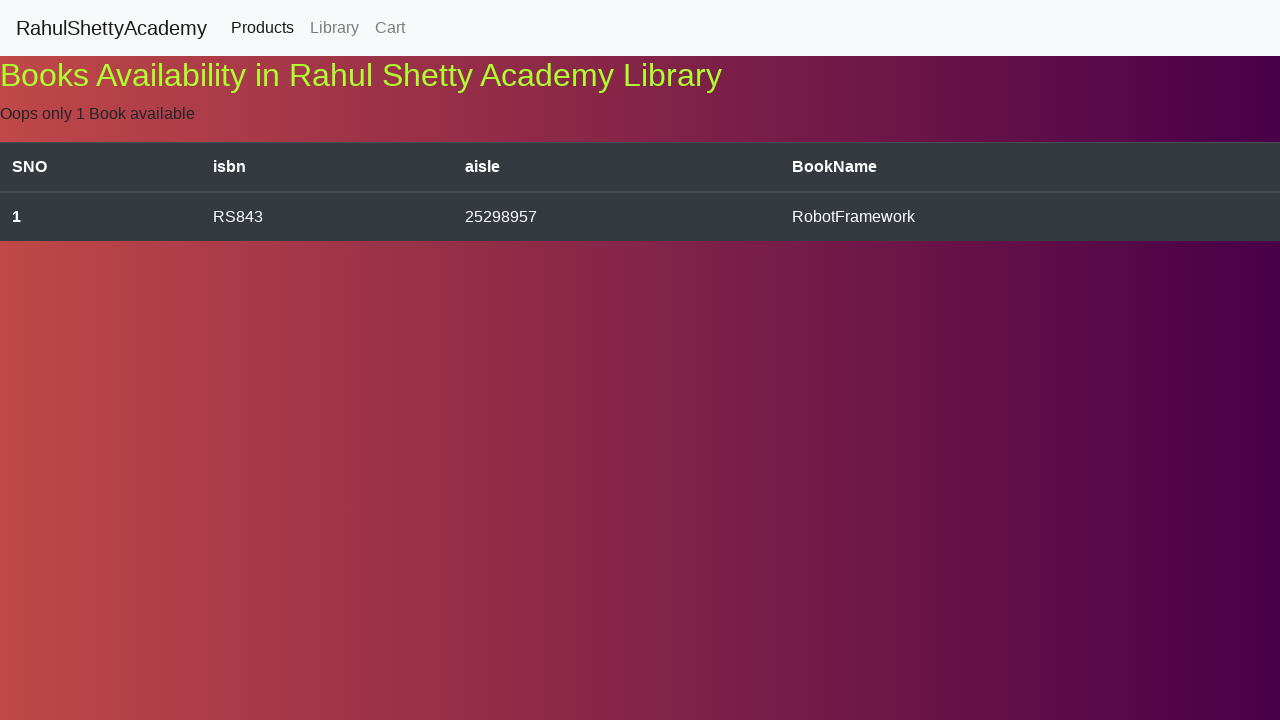

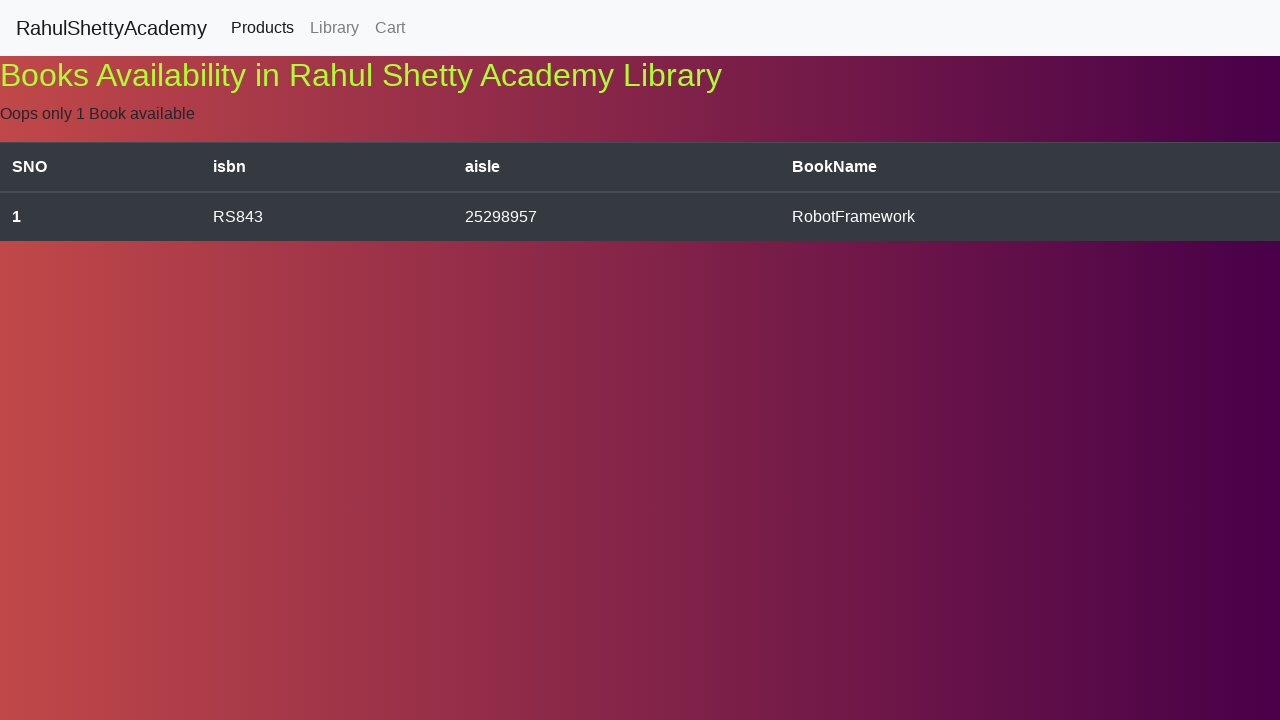